Tests stock field validation with a large number input

Starting URL: https://guilhermeveigalopes.github.io/almoxarifado/

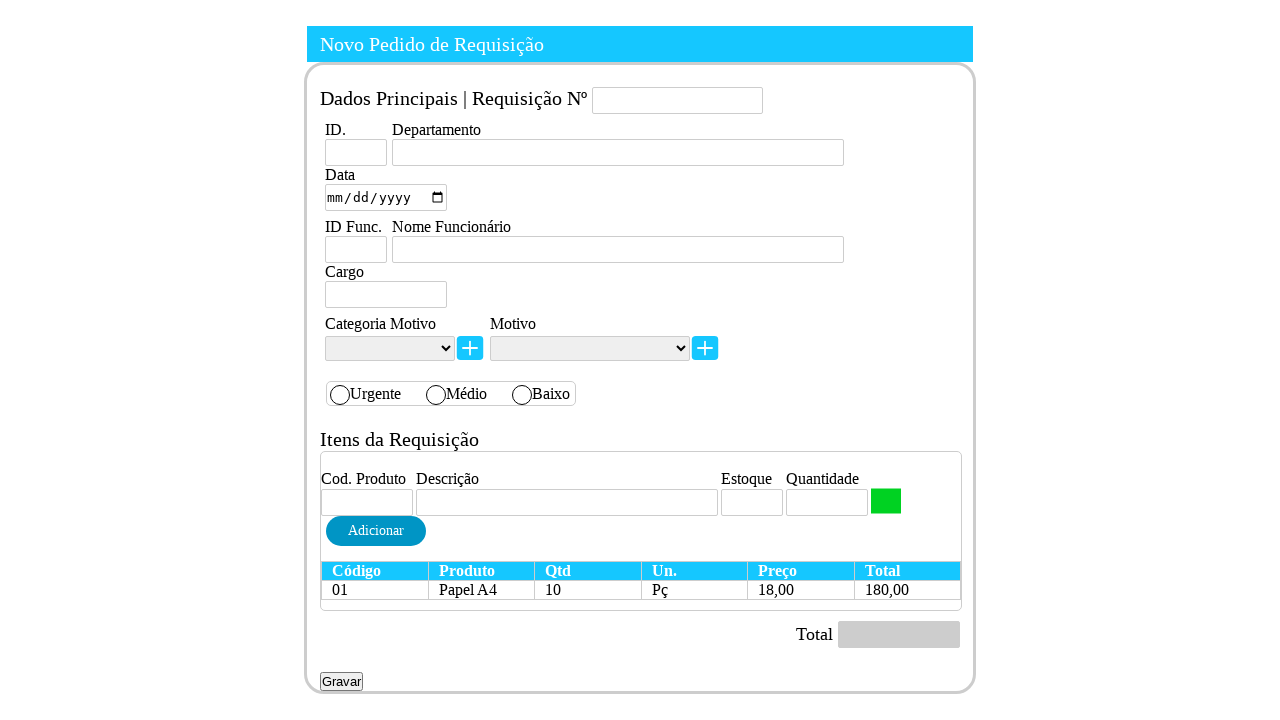

Clicked on stock field (#Estoque) at (752, 503) on #Estoque
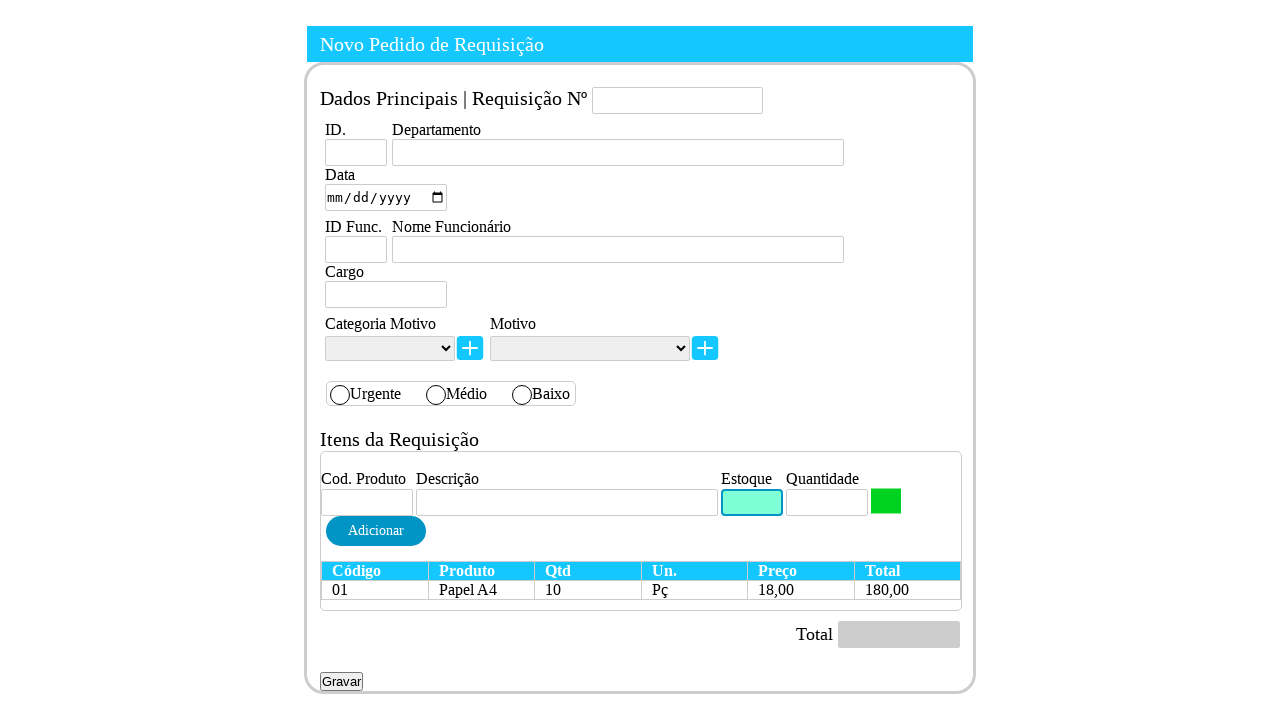

Filled stock field with large number '23123' on #Estoque
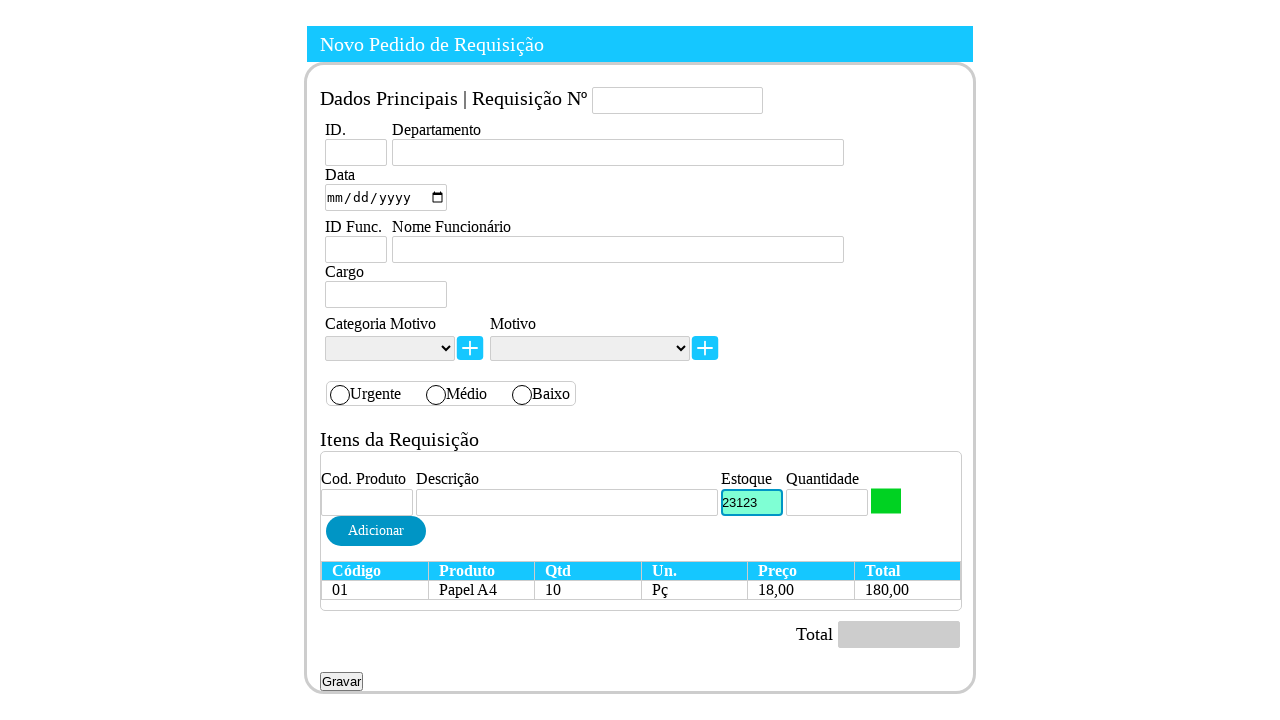

Stock field value was processed and validated
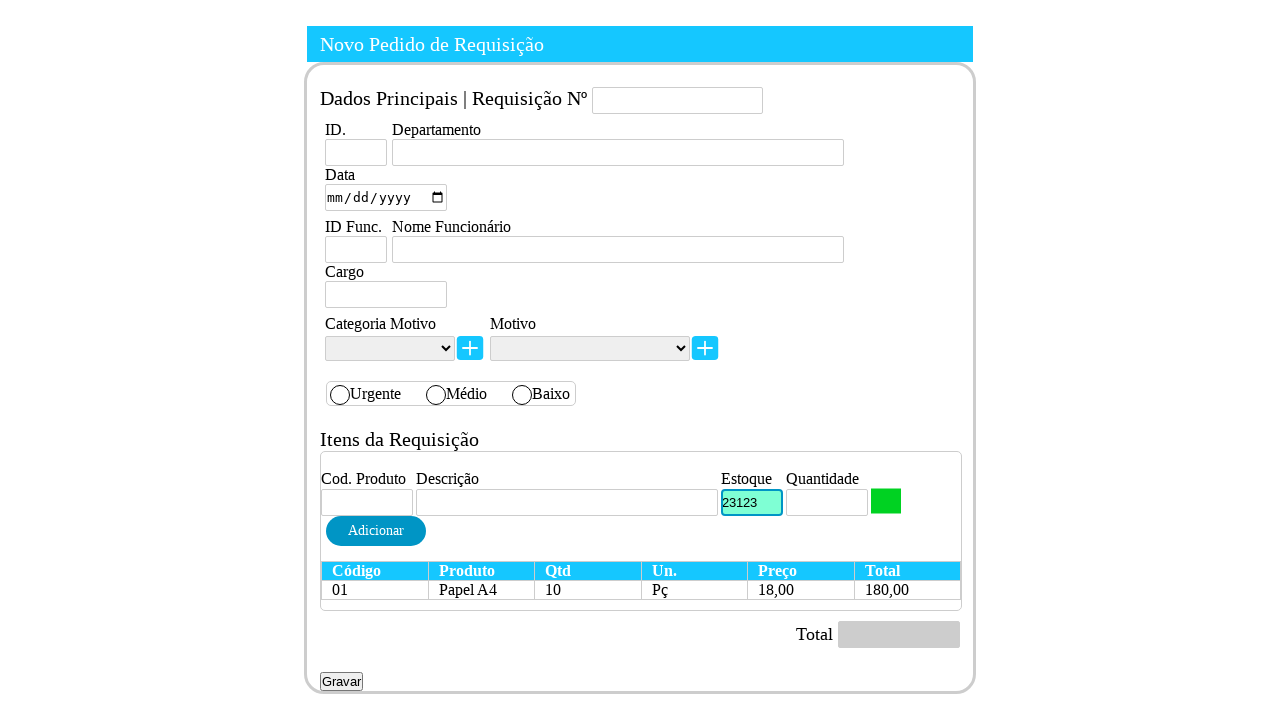

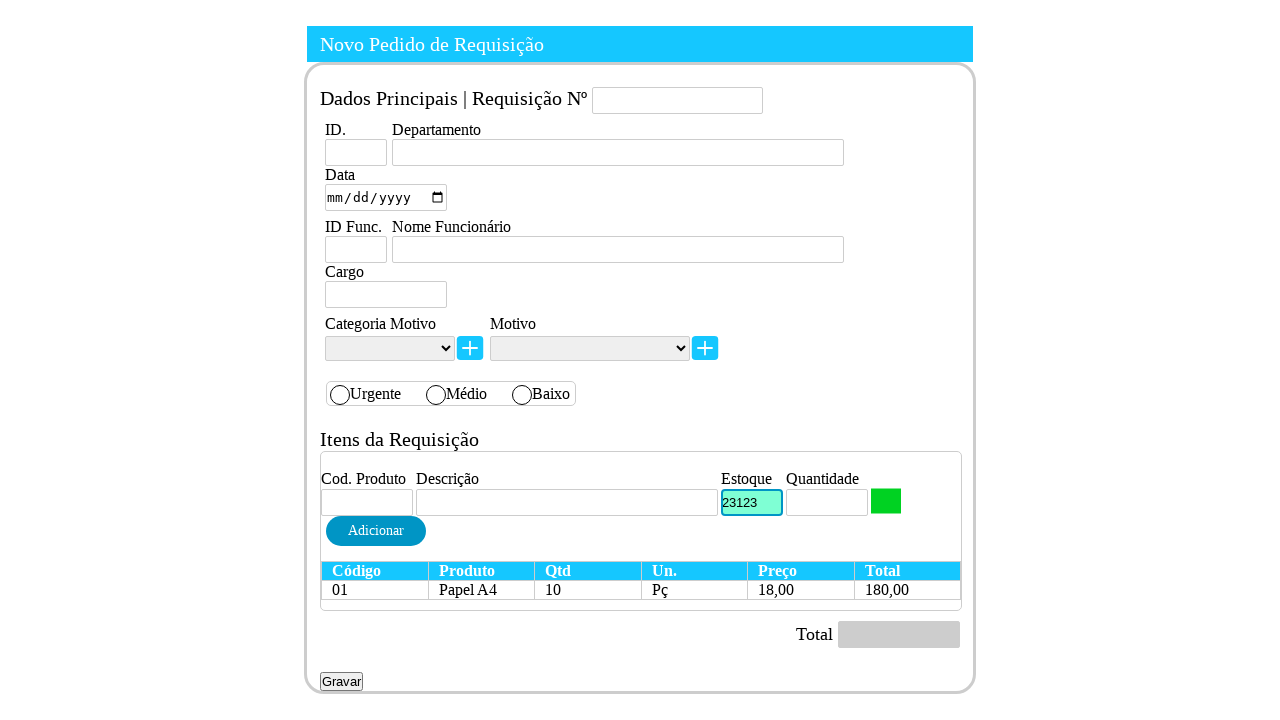